Opens the LiveScores website and waits for the page to load

Starting URL: https://livescores.com

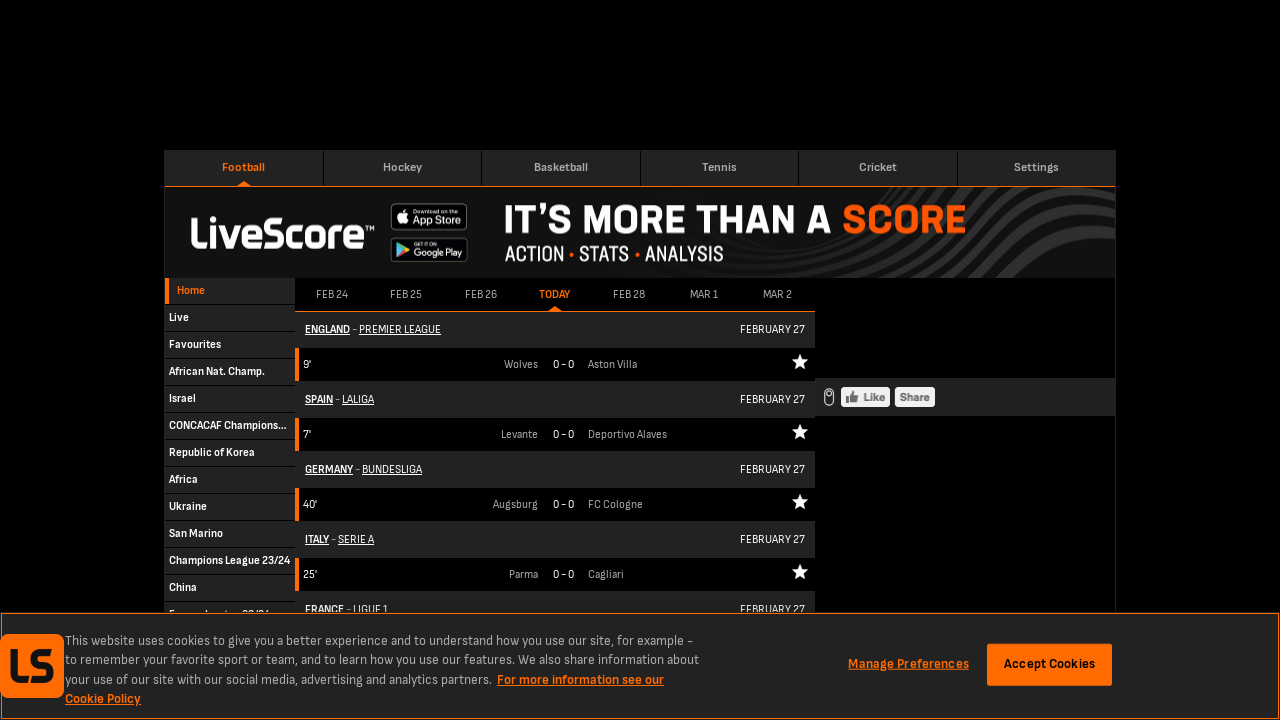

Waited for LiveScores website to load (domcontentloaded)
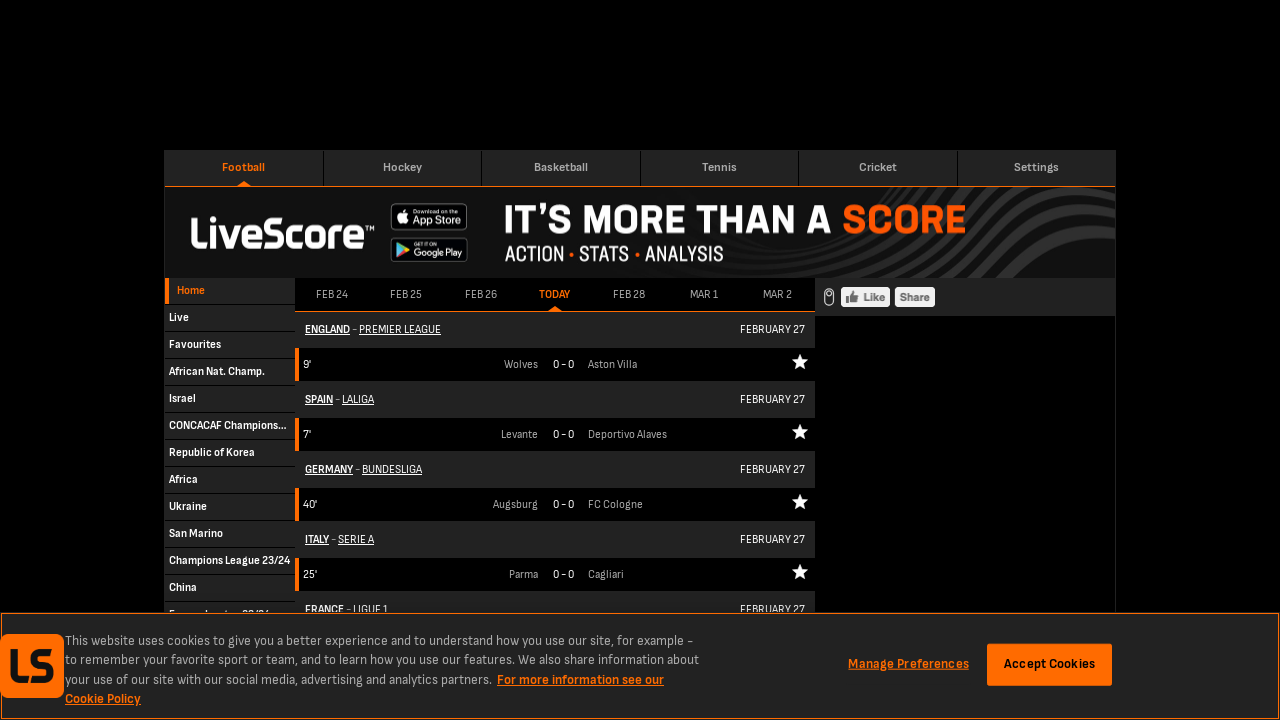

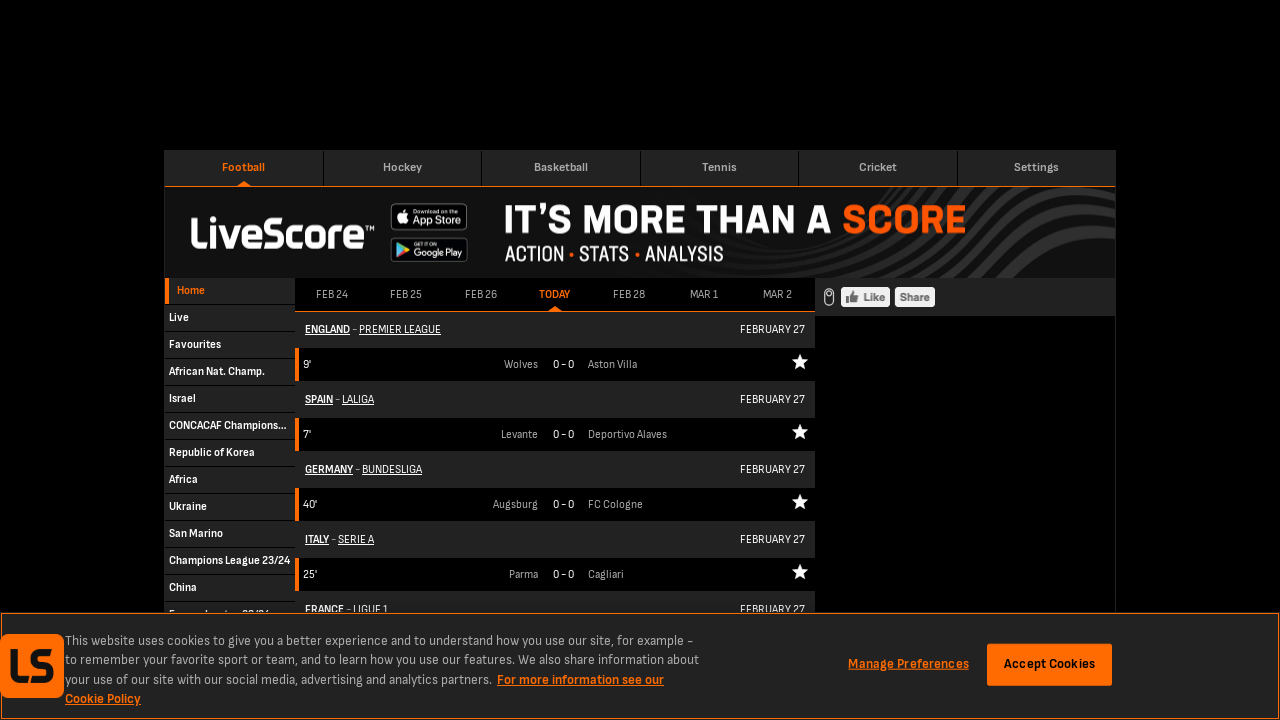